Tests mouse hover functionality by hovering over the SpiceClub menu item and verifying that the dropdown option becomes visible

Starting URL: https://www.spicejet.com/

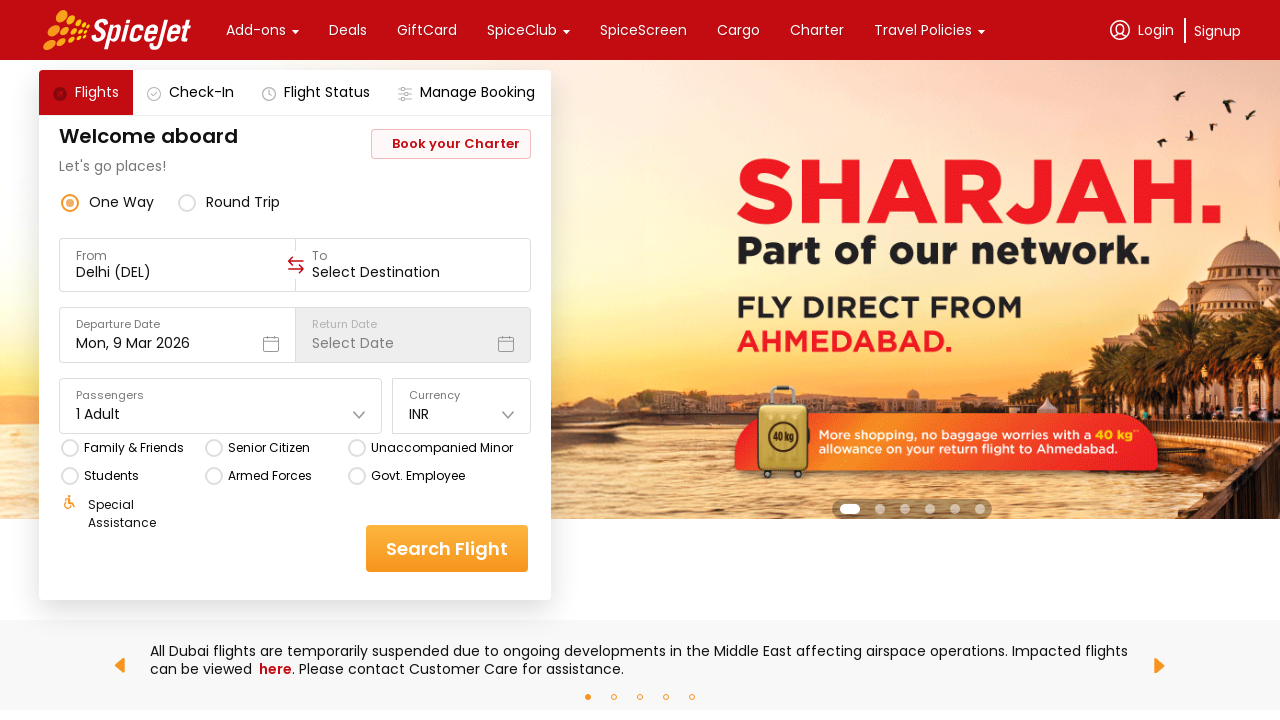

Hovered over SpiceClub menu item at (522, 30) on internal:text="SpiceClub"s >> nth=0
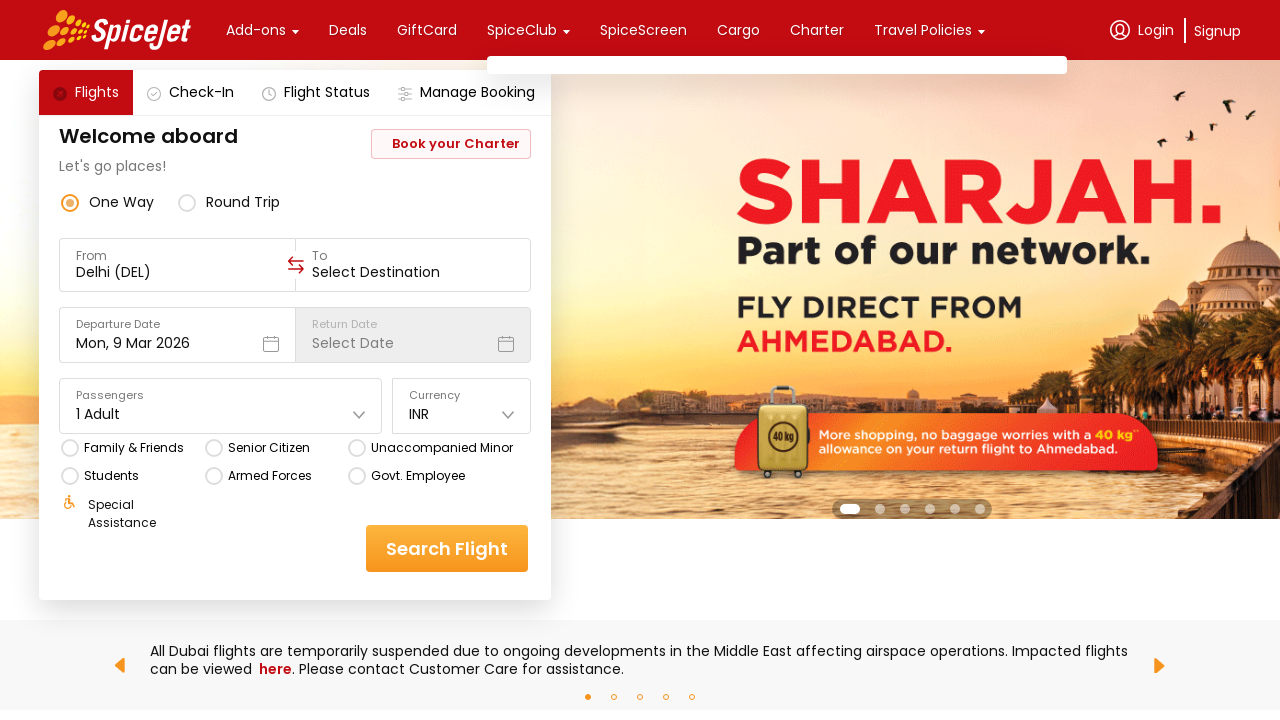

Verified dropdown option 'Earn Points' is visible
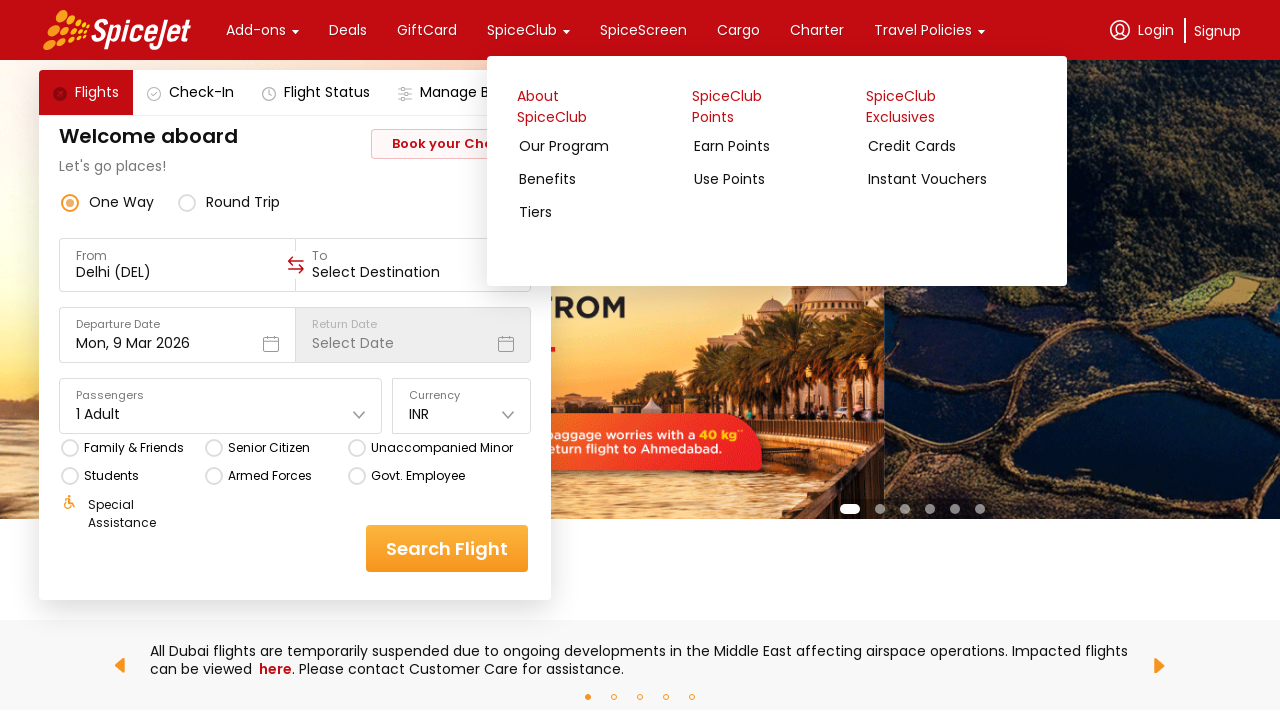

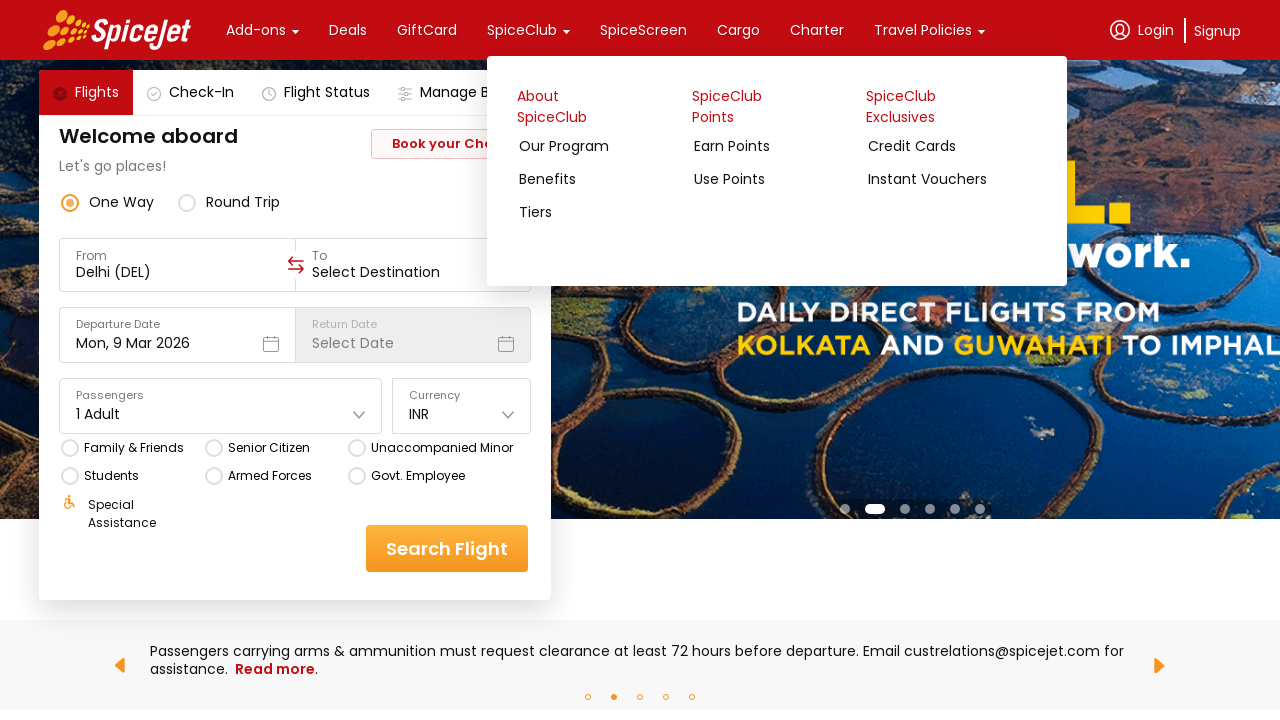